Tests clicking the third Generate button on the page

Starting URL: http://angel.net/~nic/passwd.sha1.1a.html

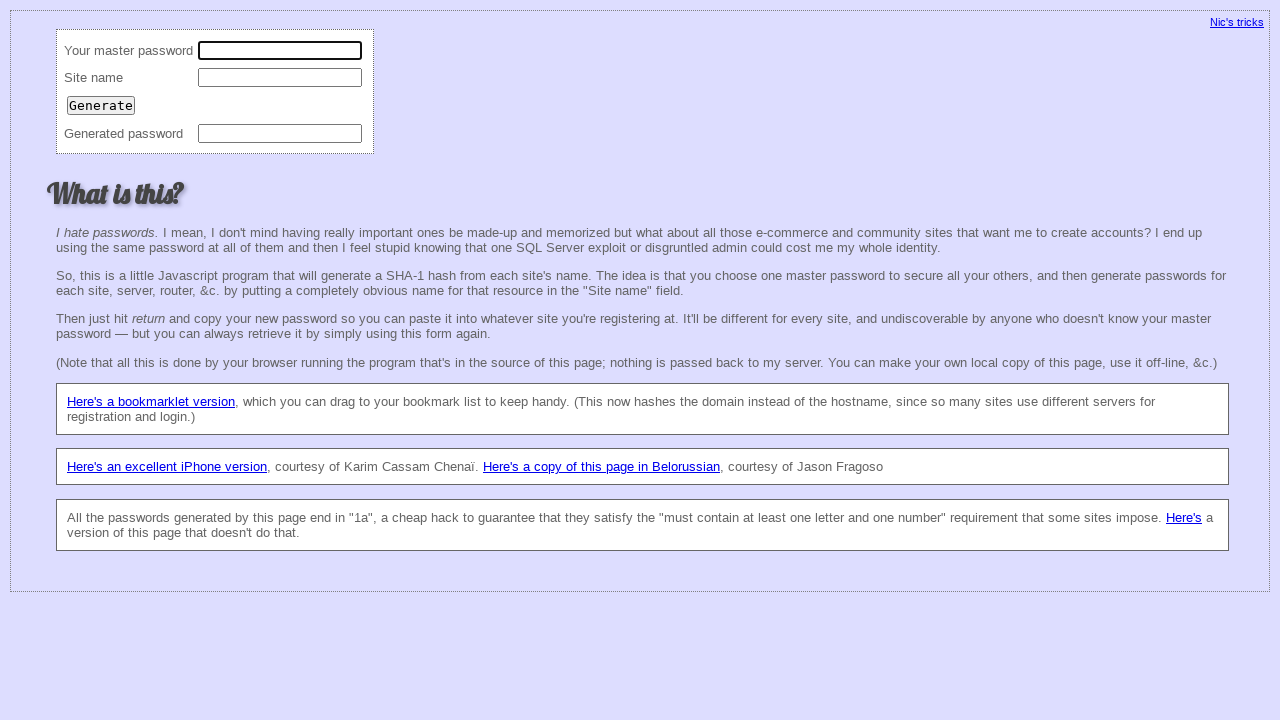

Located all Generate buttons on the page
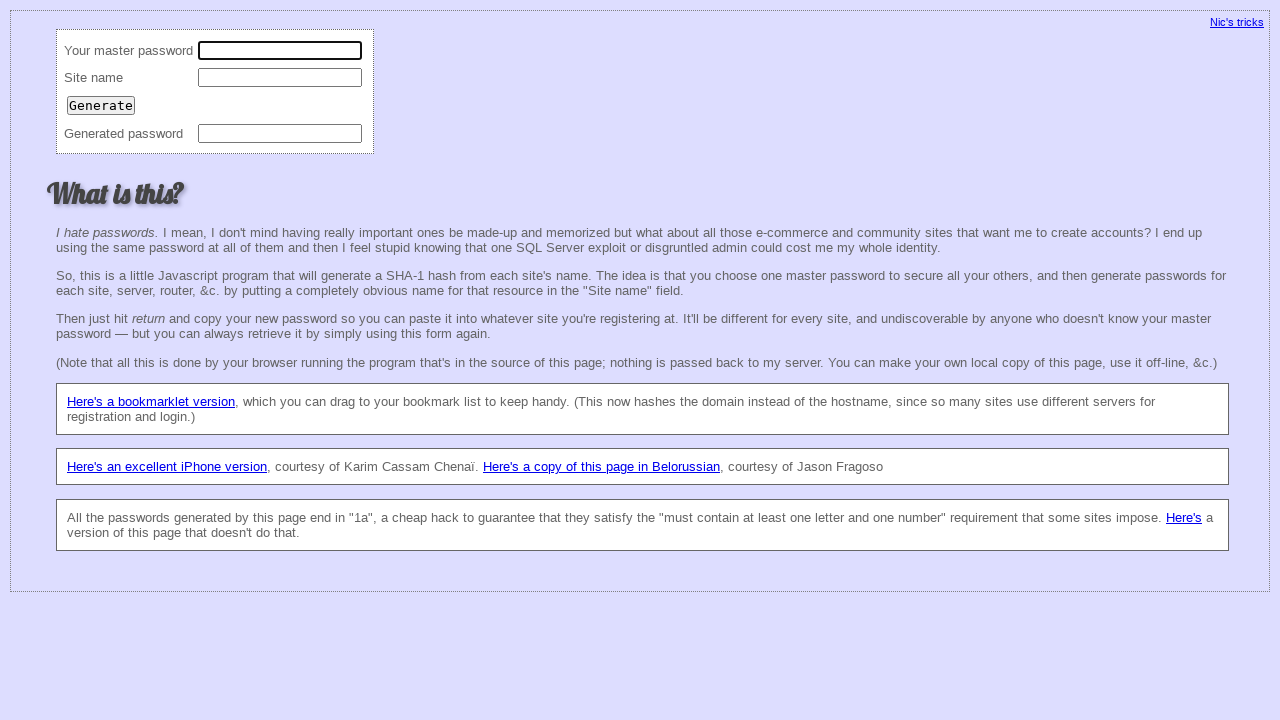

Retrieved the generated password value from the password input field
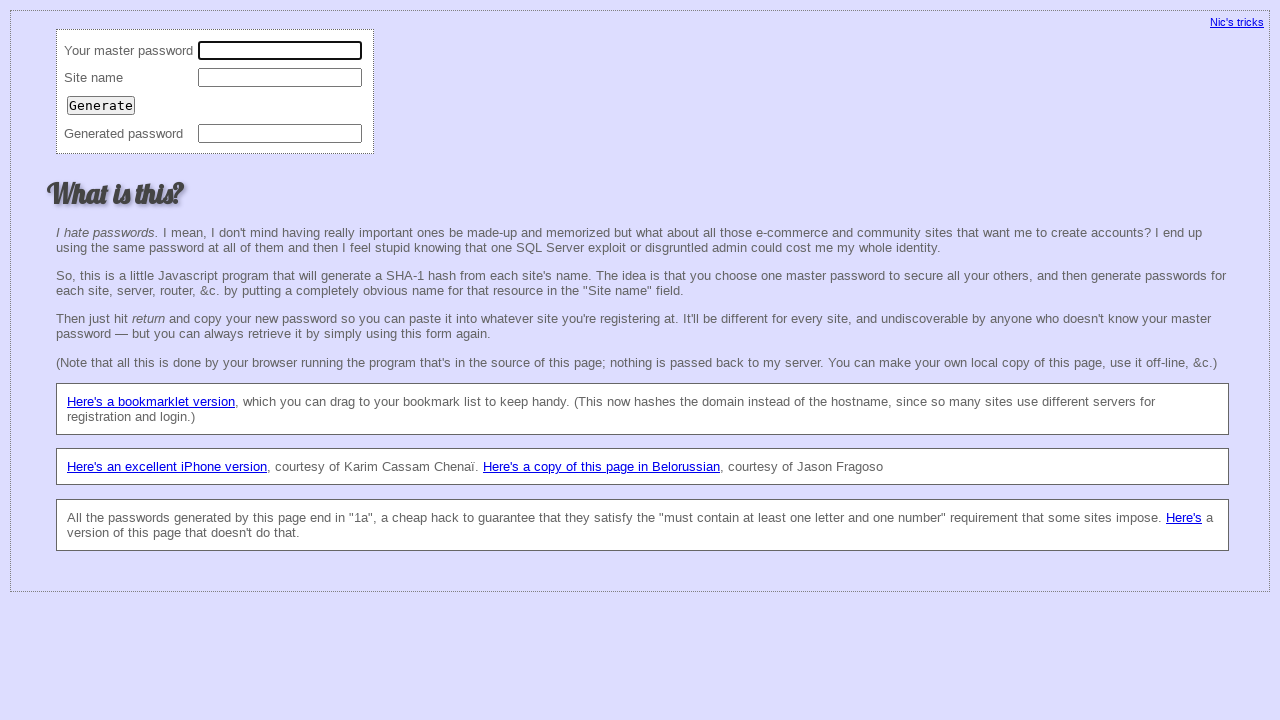

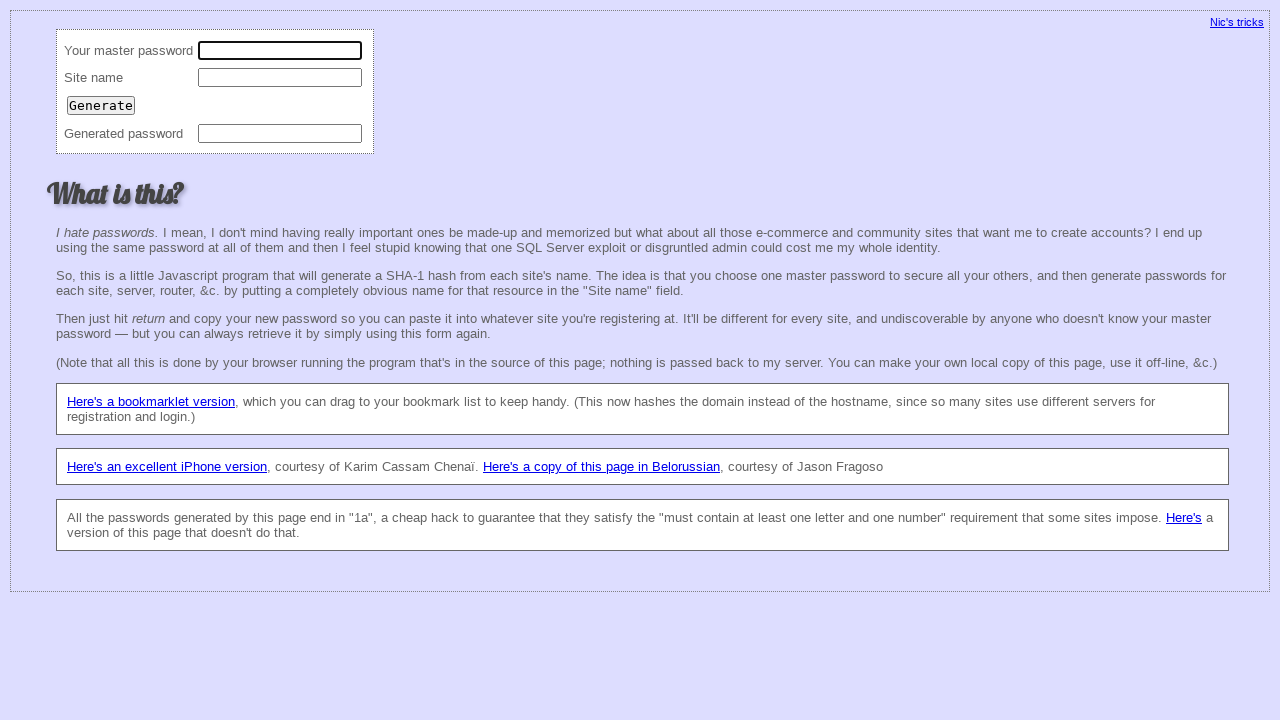